Navigates to a Stepik lesson page, fills in an answer in the textarea field, and clicks the submit button to submit the solution.

Starting URL: https://stepik.org/lesson/25969/step/12

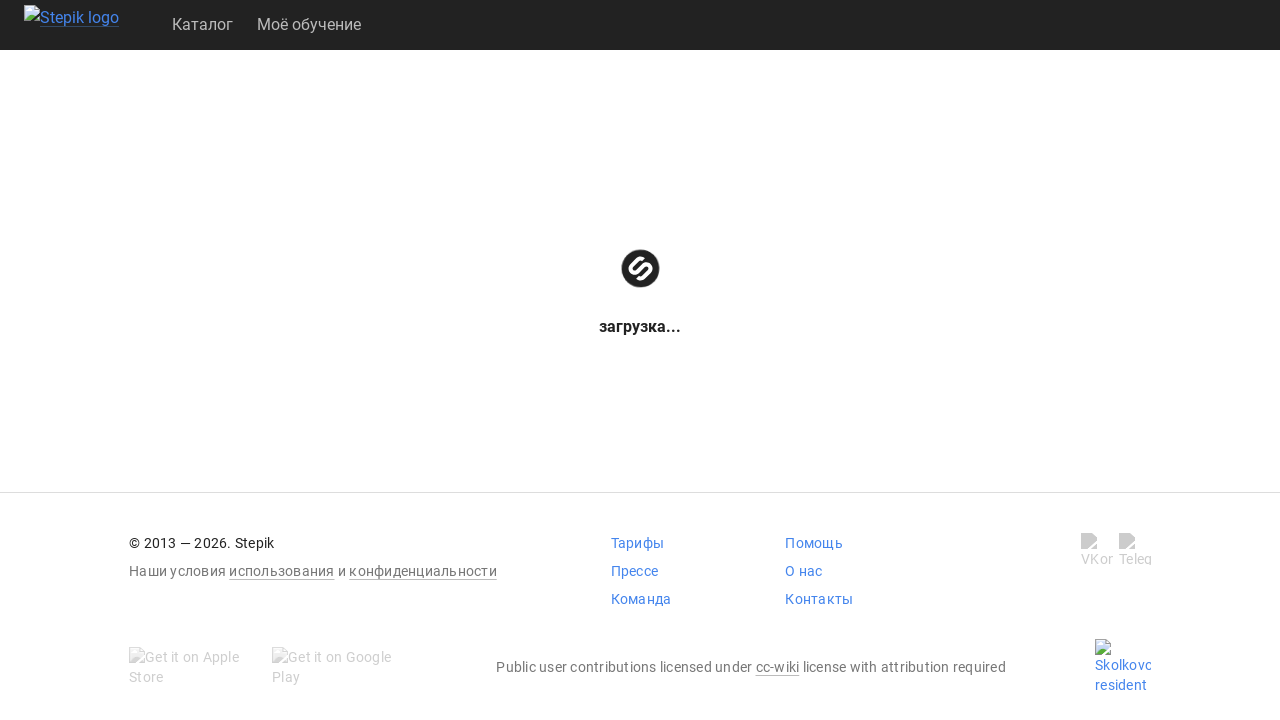

Waited for textarea to be visible
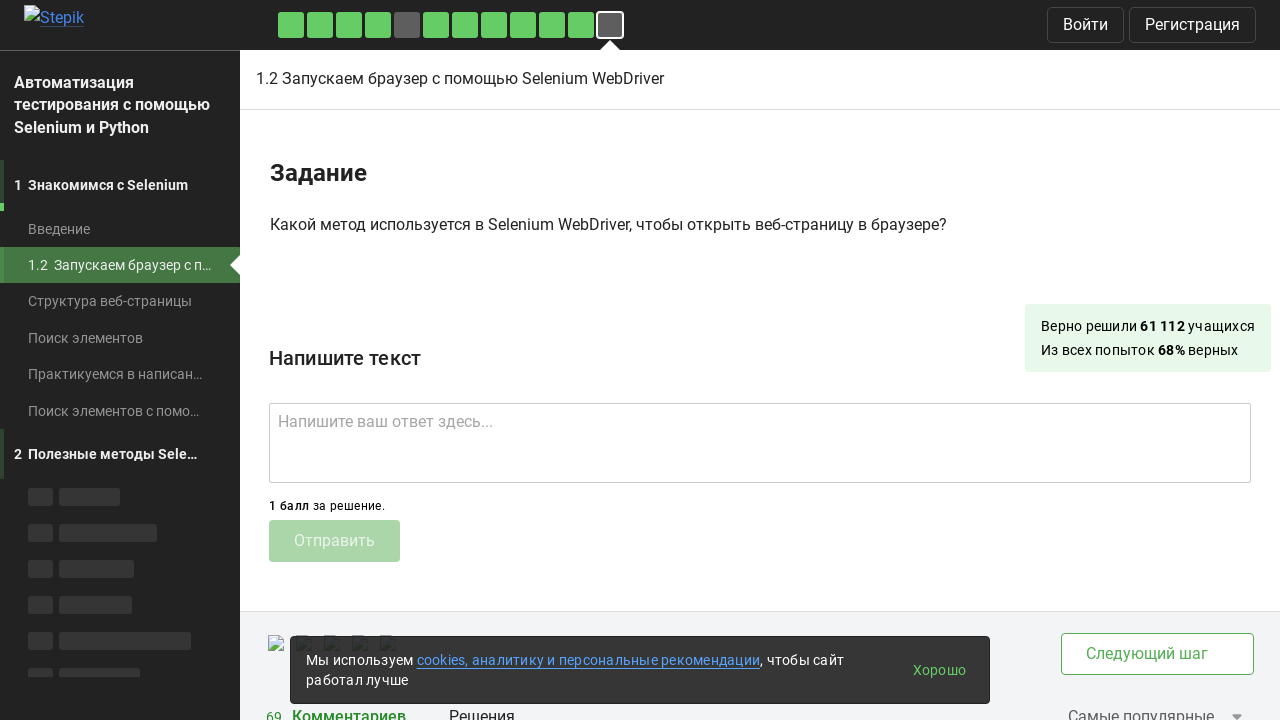

Filled textarea with answer 'get()' on .textarea
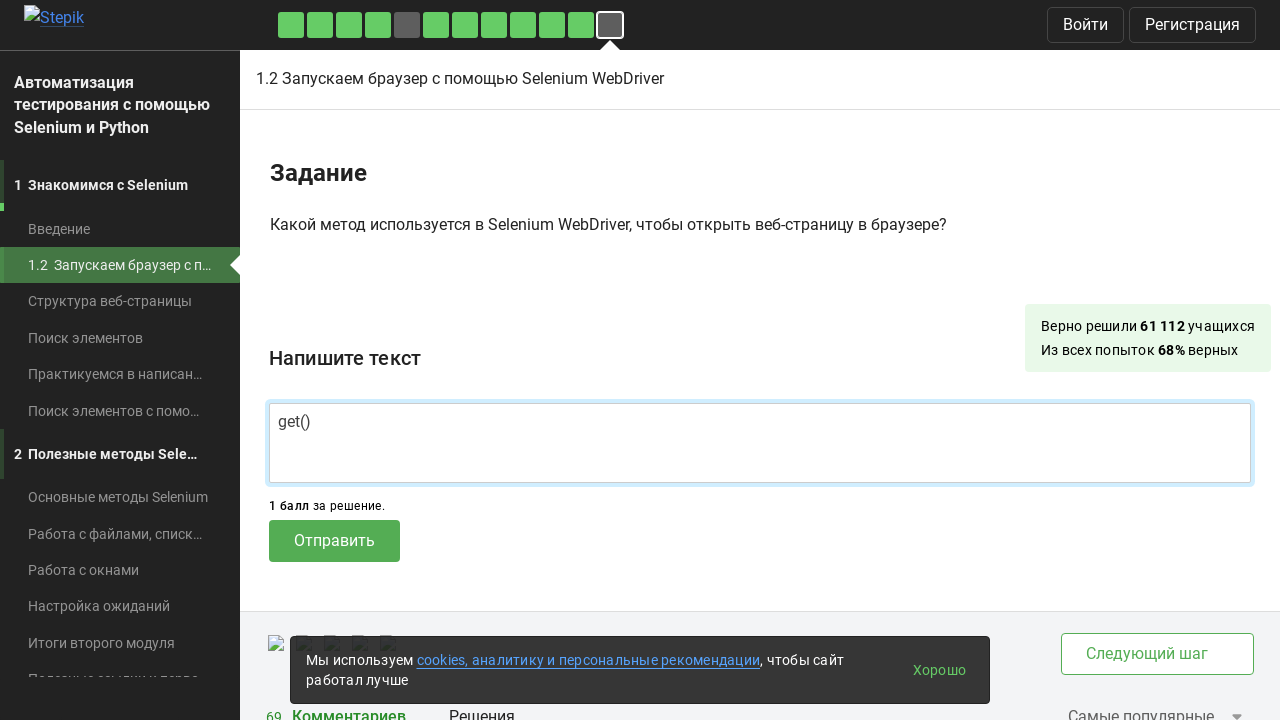

Waited for submit button to be visible
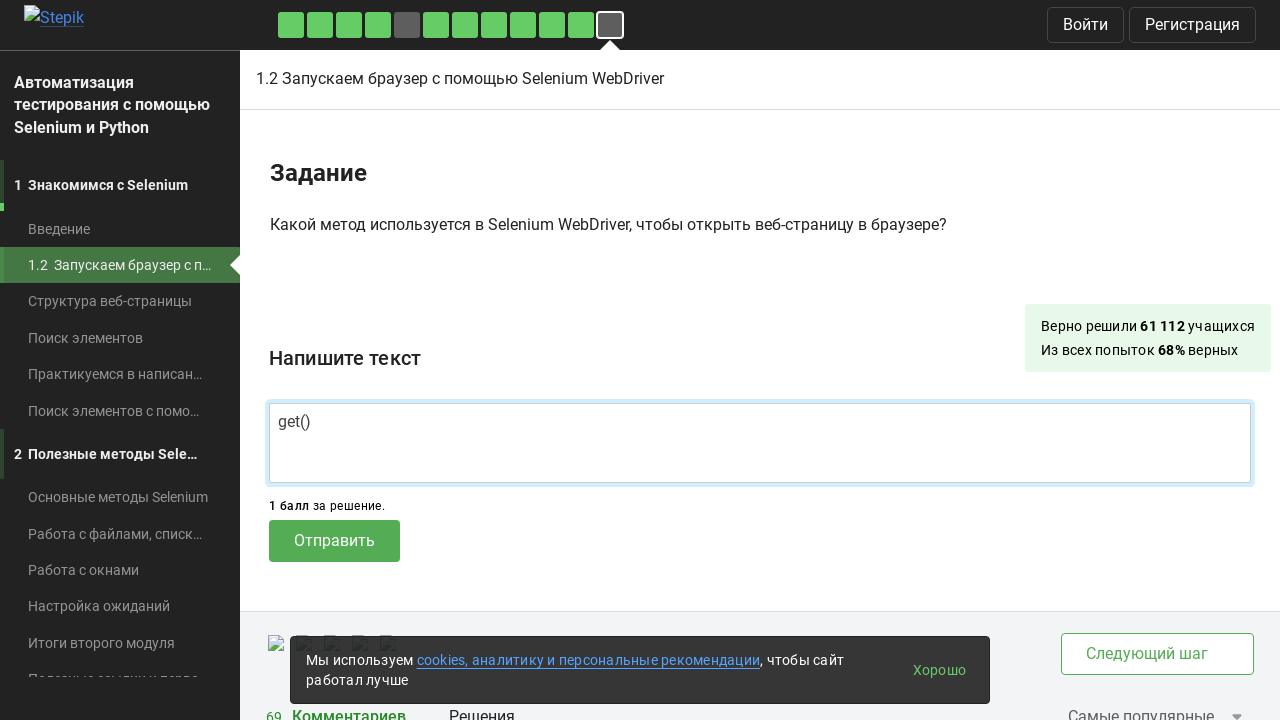

Clicked submit button to submit solution at (334, 541) on .submit-submission
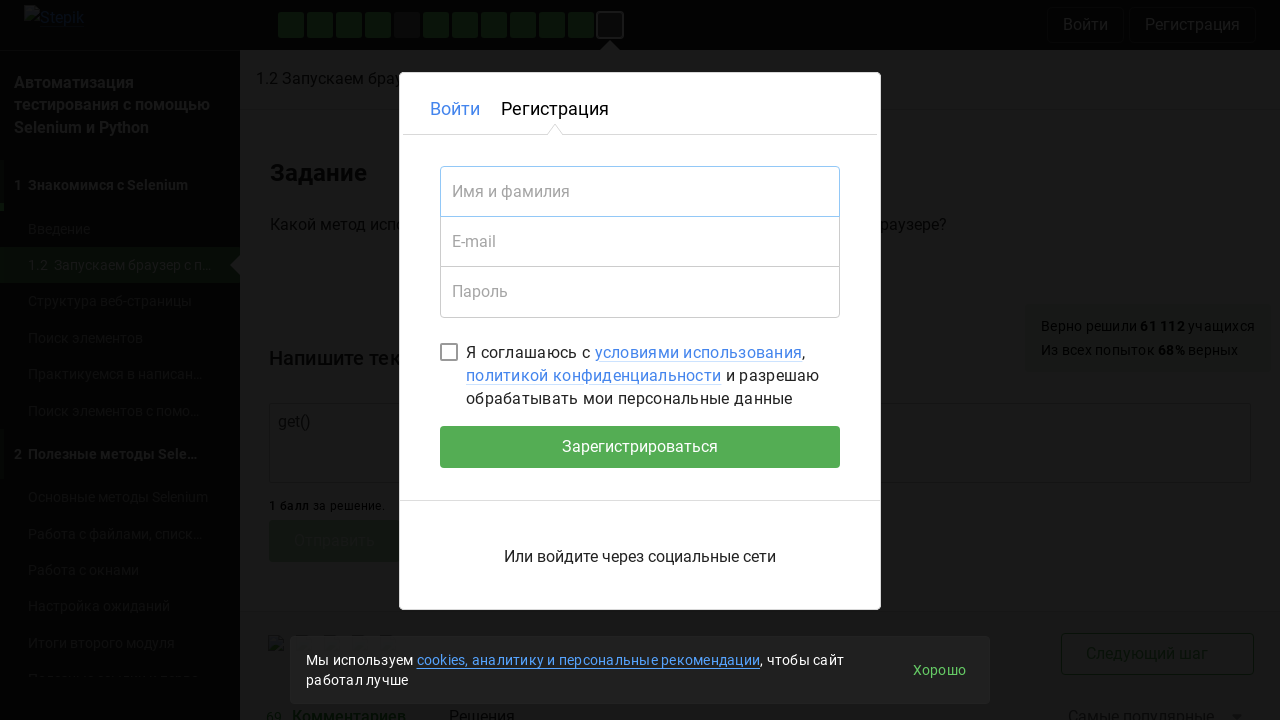

Waited 2 seconds for response/feedback to appear
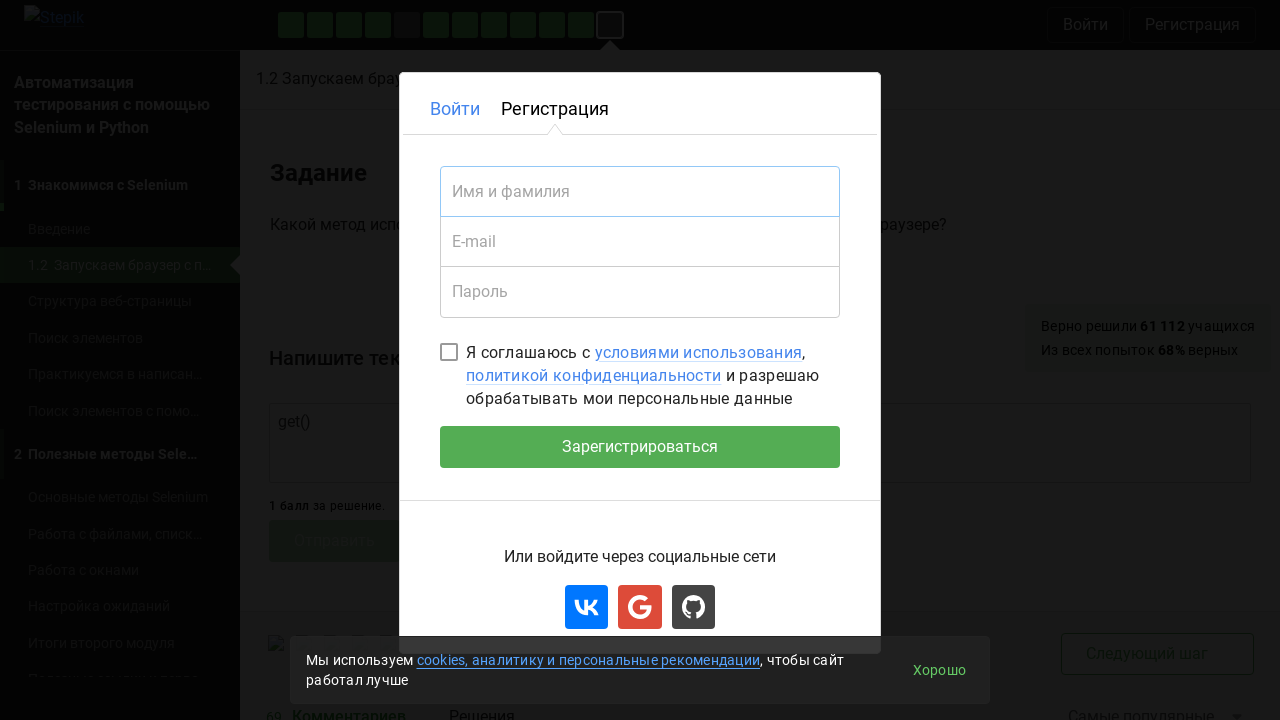

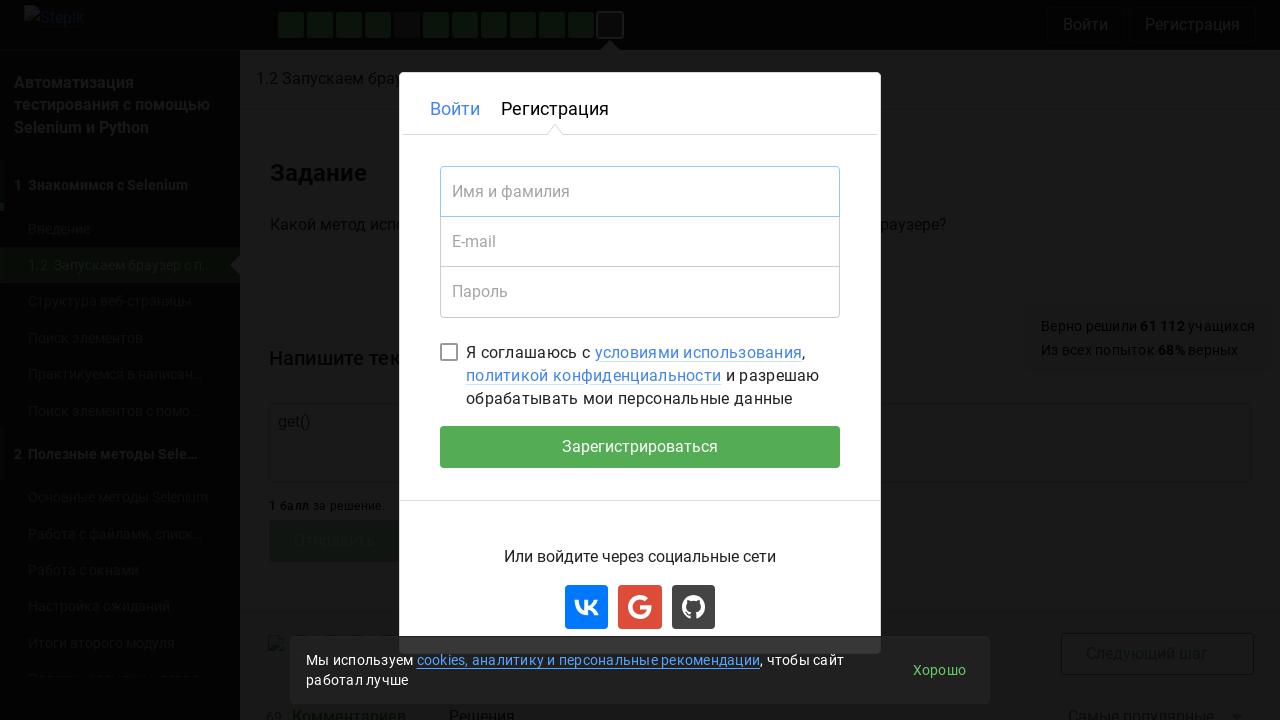